Tests progress bar functionality by clicking the start button, waiting for the progress bar to reach 75%, and then clicking the stop button.

Starting URL: http://uitestingplayground.com/progressbar

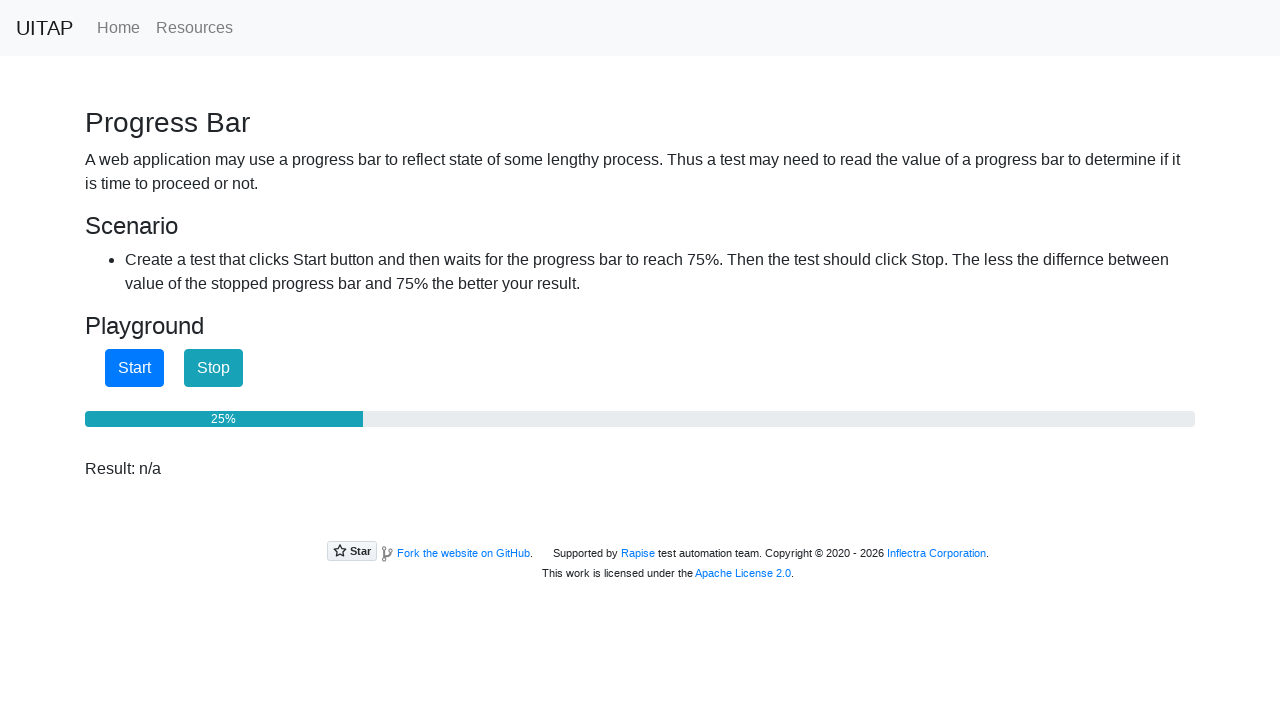

Clicked the start button to begin progress bar at (134, 368) on #startButton
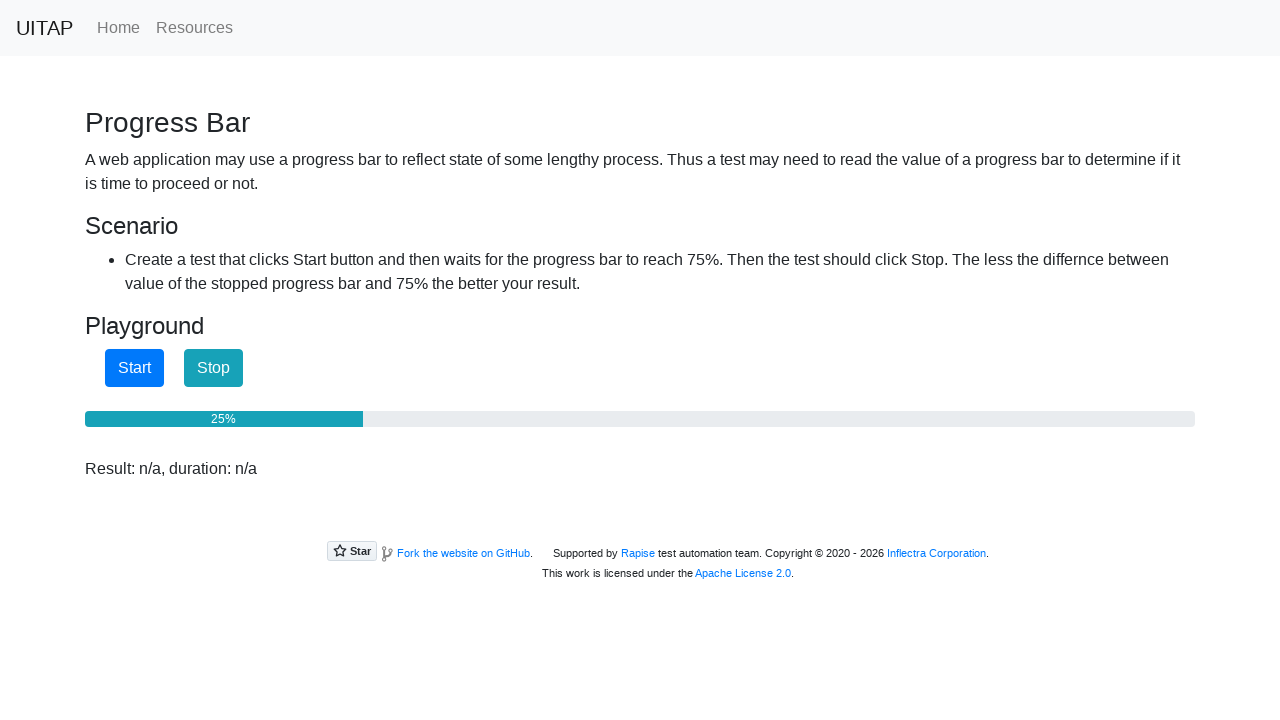

Progress bar reached 75%
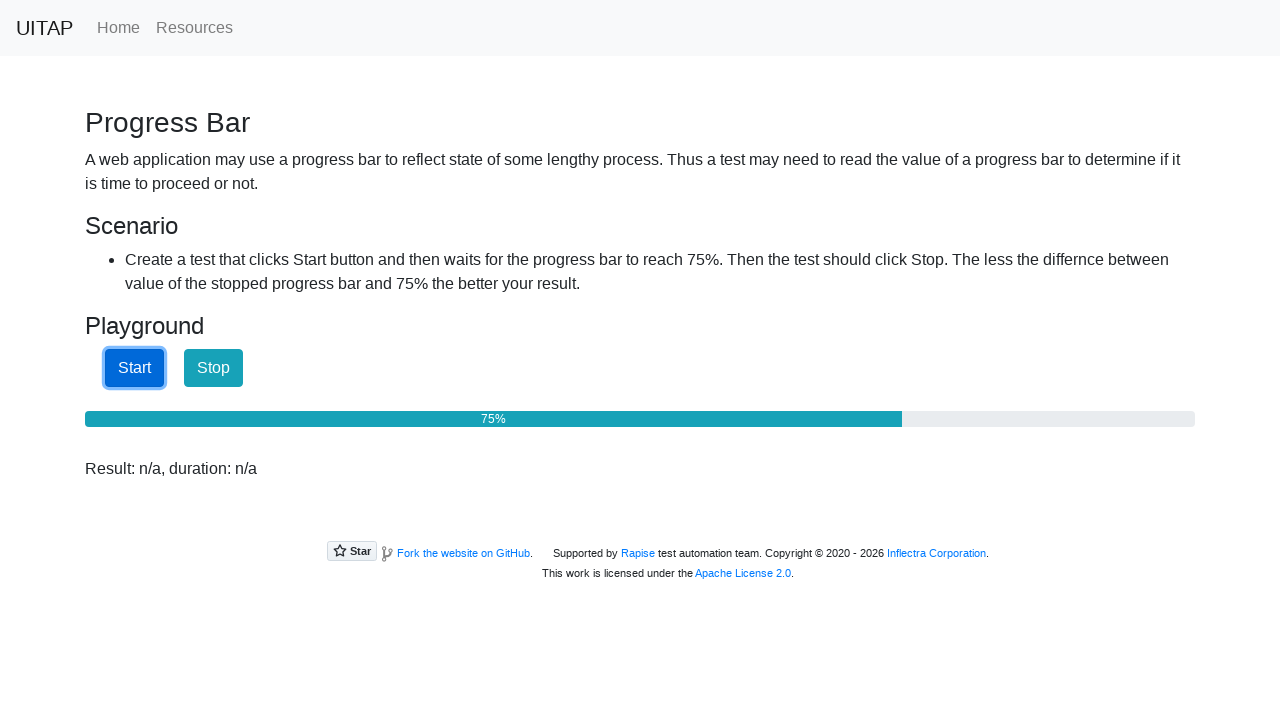

Clicked the stop button to halt progress bar at (214, 368) on #stopButton
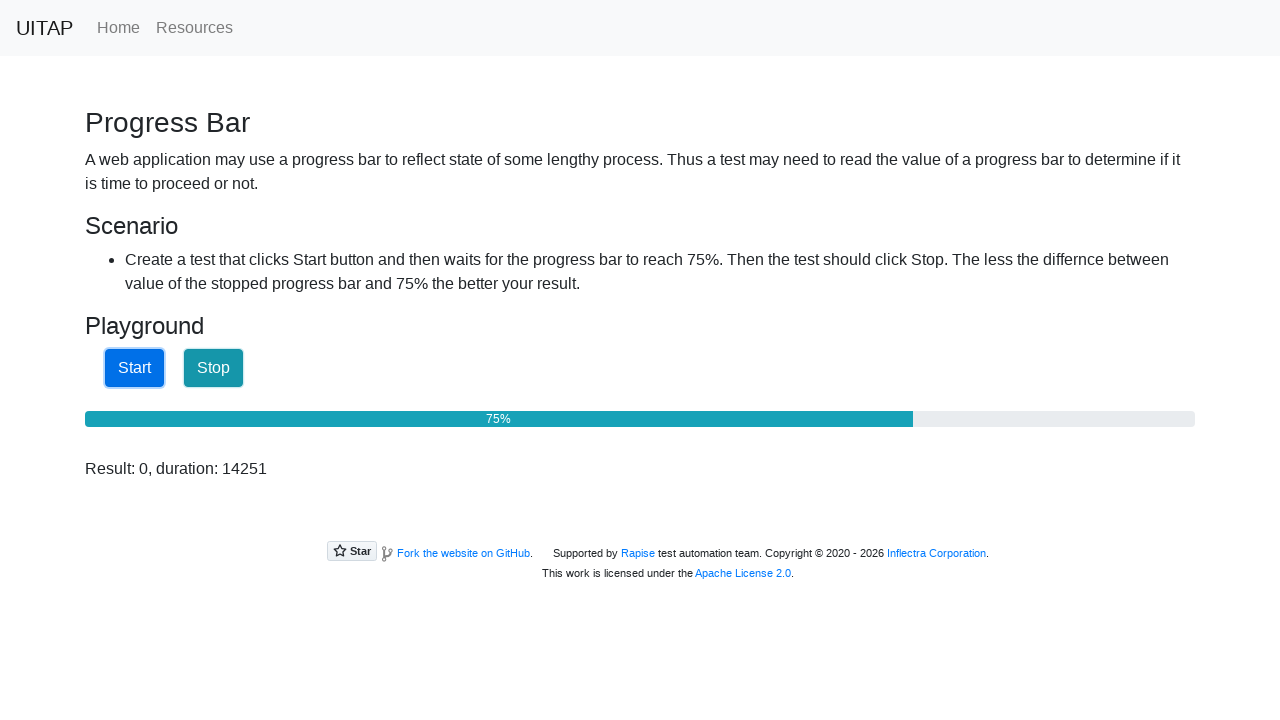

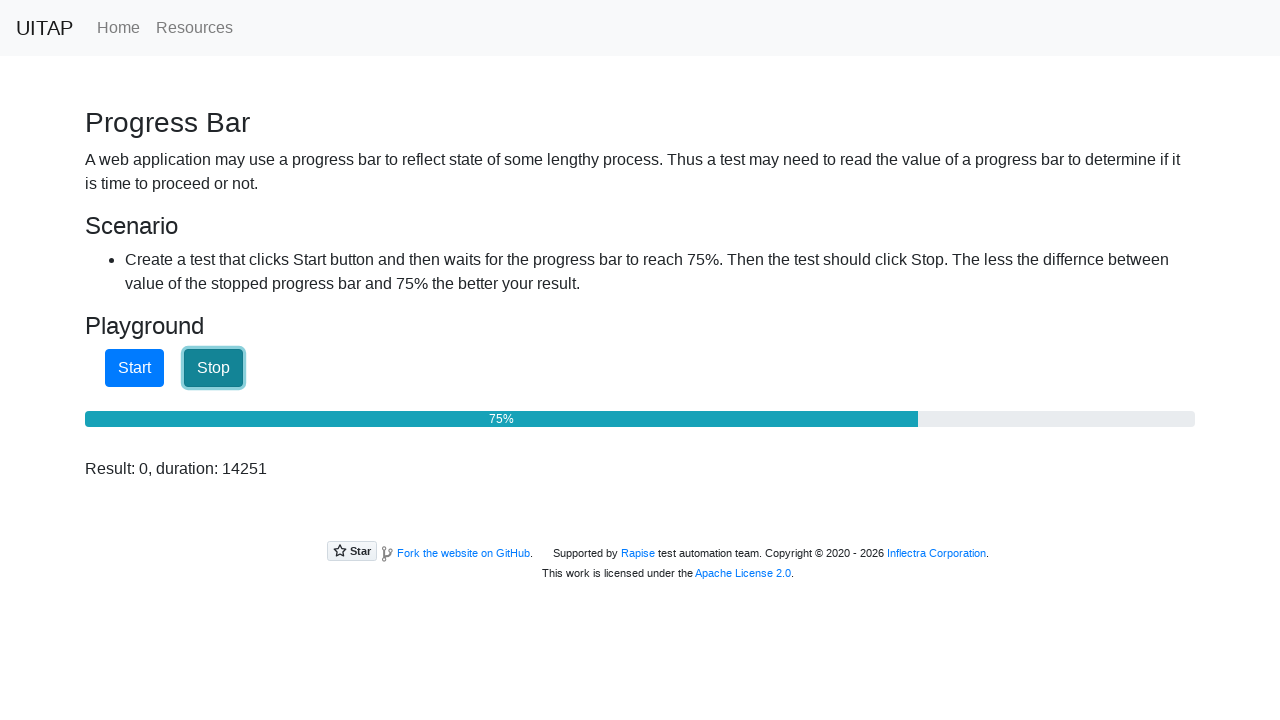